Tests browser window manipulation by maximizing the window, minimizing it by moving it off-screen, and then maximizing again to verify window control functionality.

Starting URL: https://opensource-demo.orangehrmlive.com/

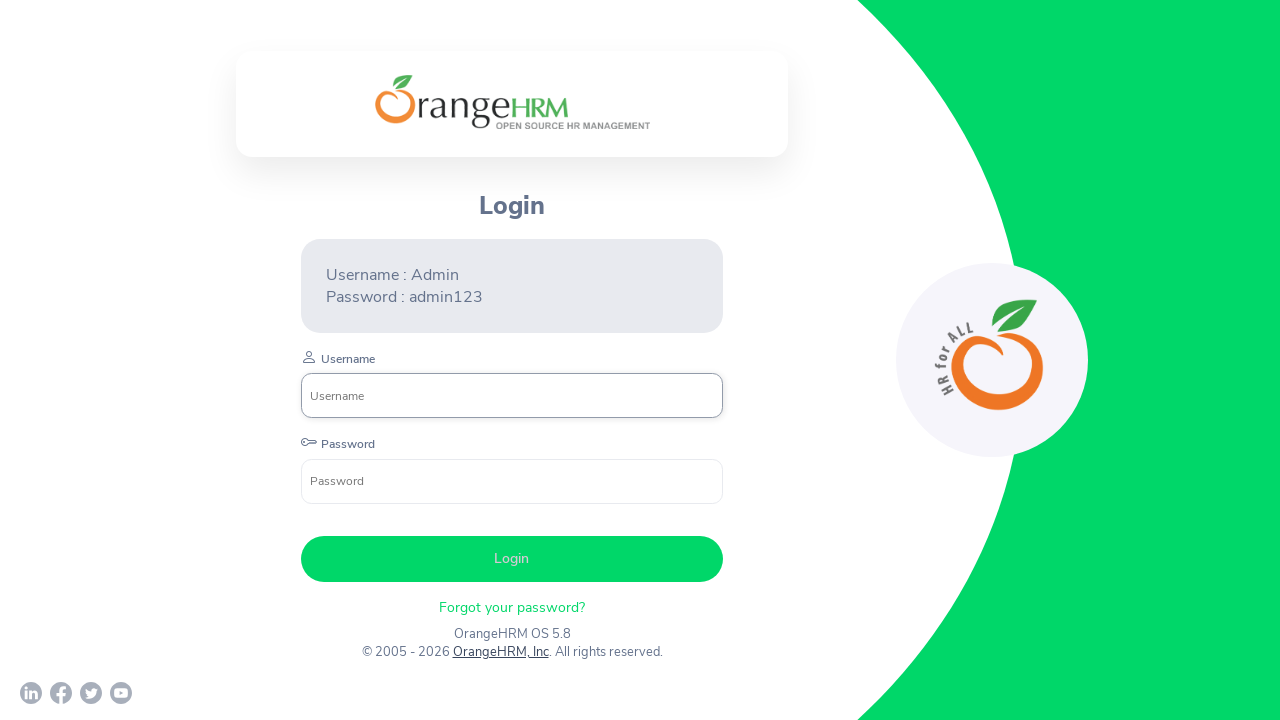

Set viewport to maximize browser window (1920x1080)
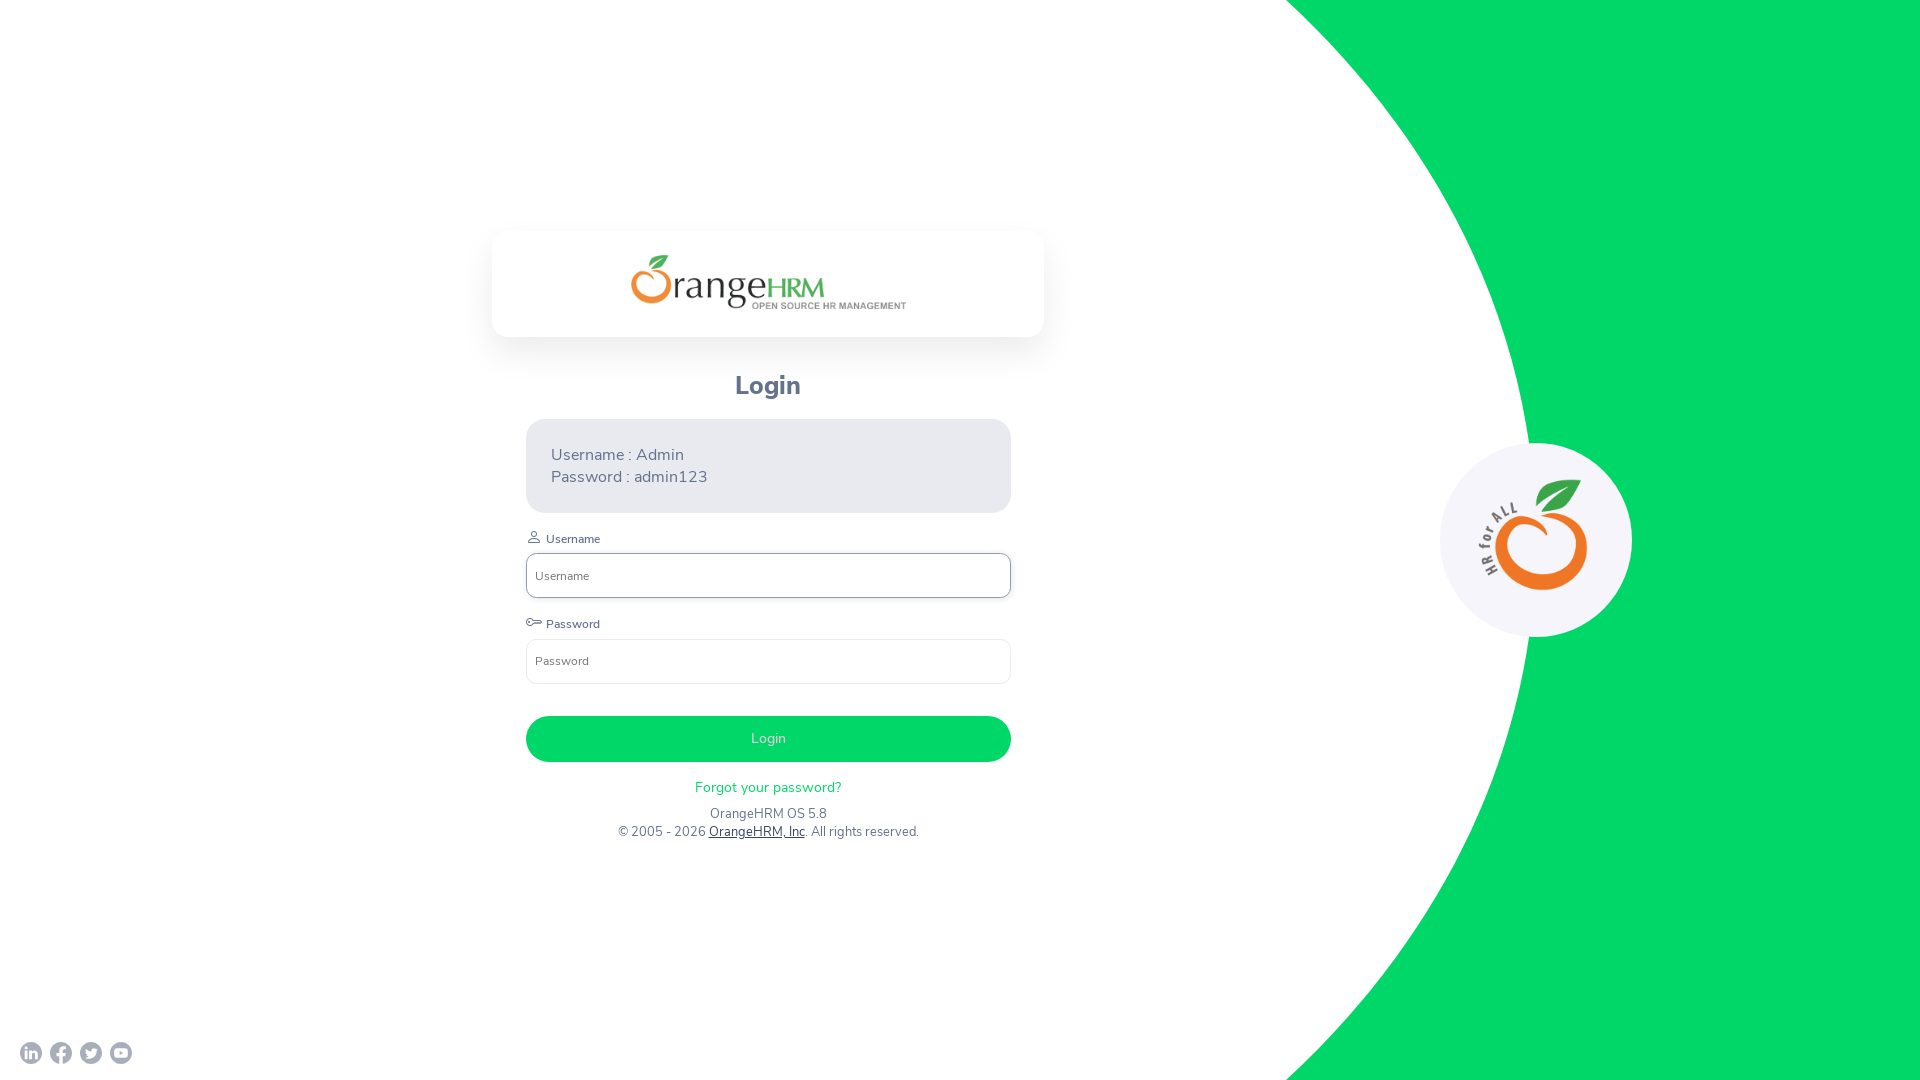

Waited 3 seconds for page to load
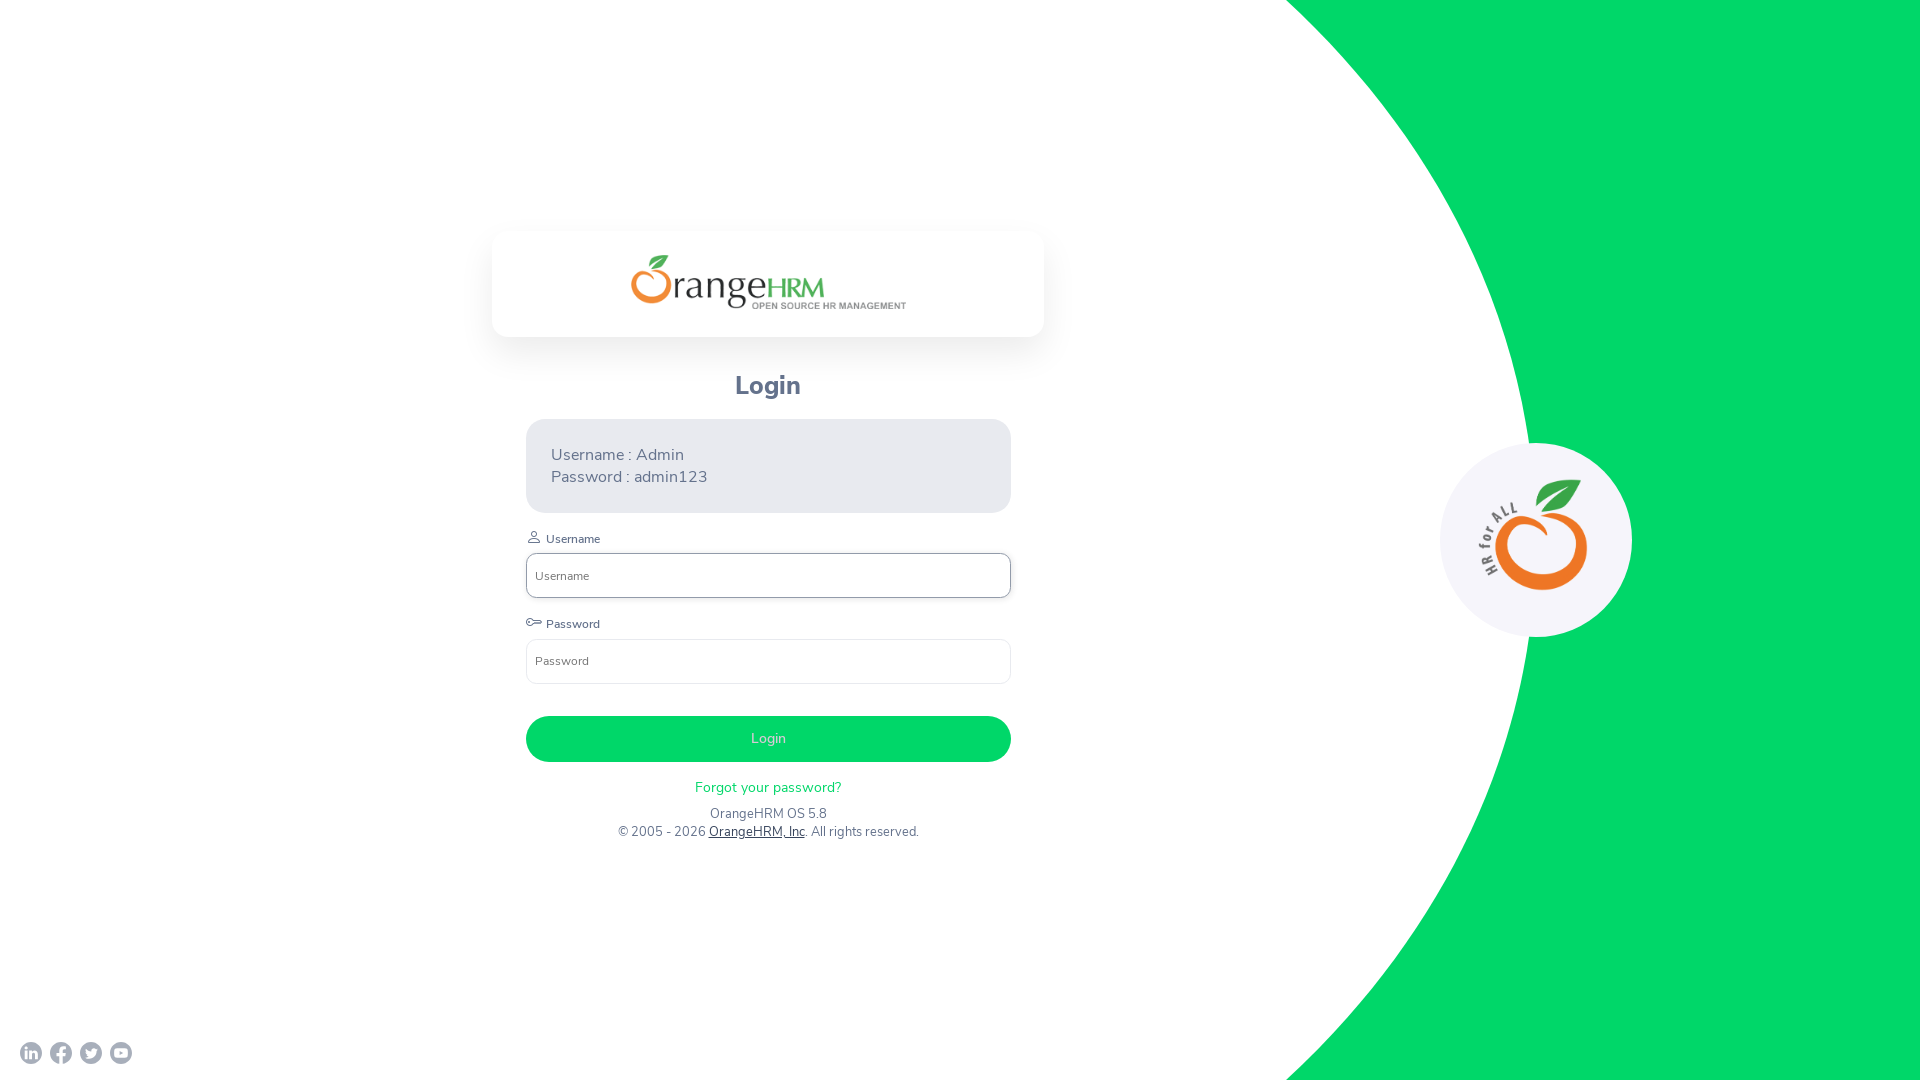

Minimized browser window by resizing viewport to 100x100
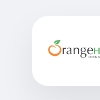

Waited 3 seconds to observe minimized window state
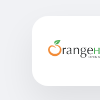

Maximized browser window again (1920x1080)
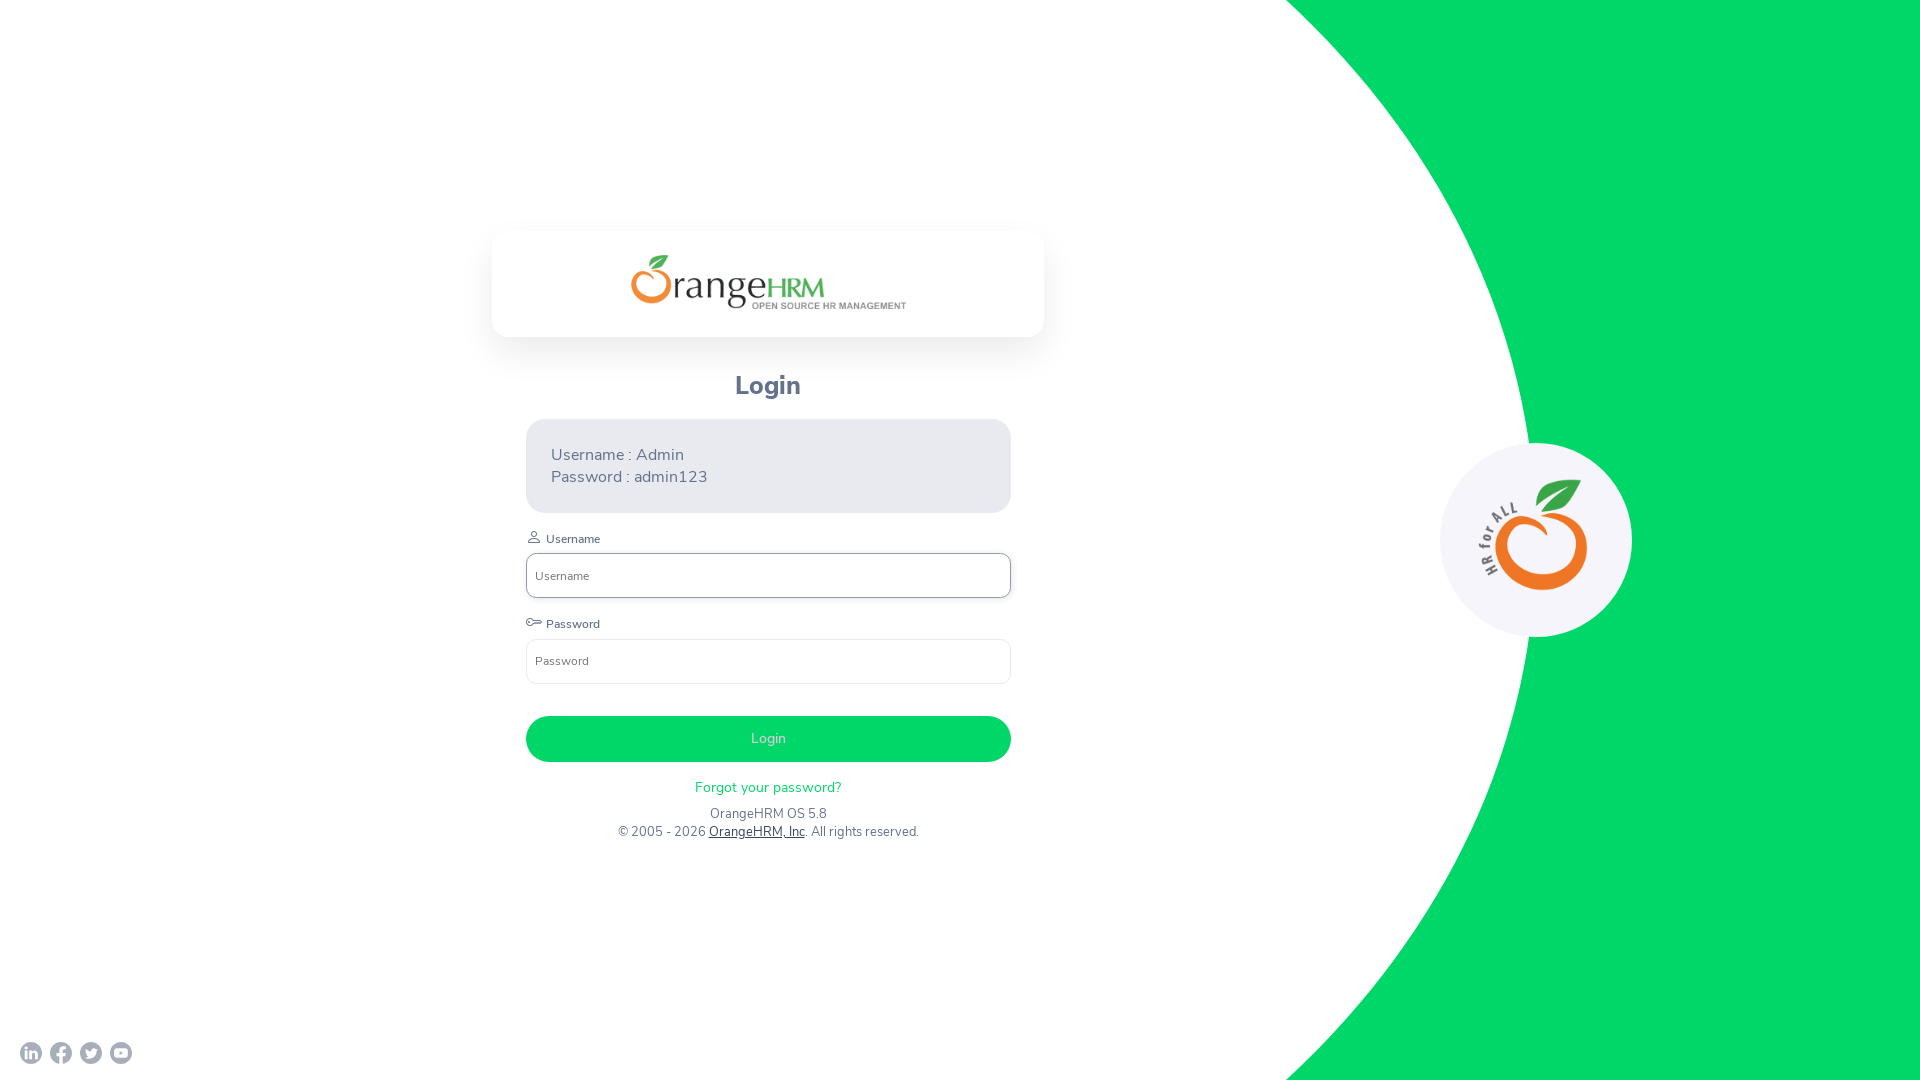

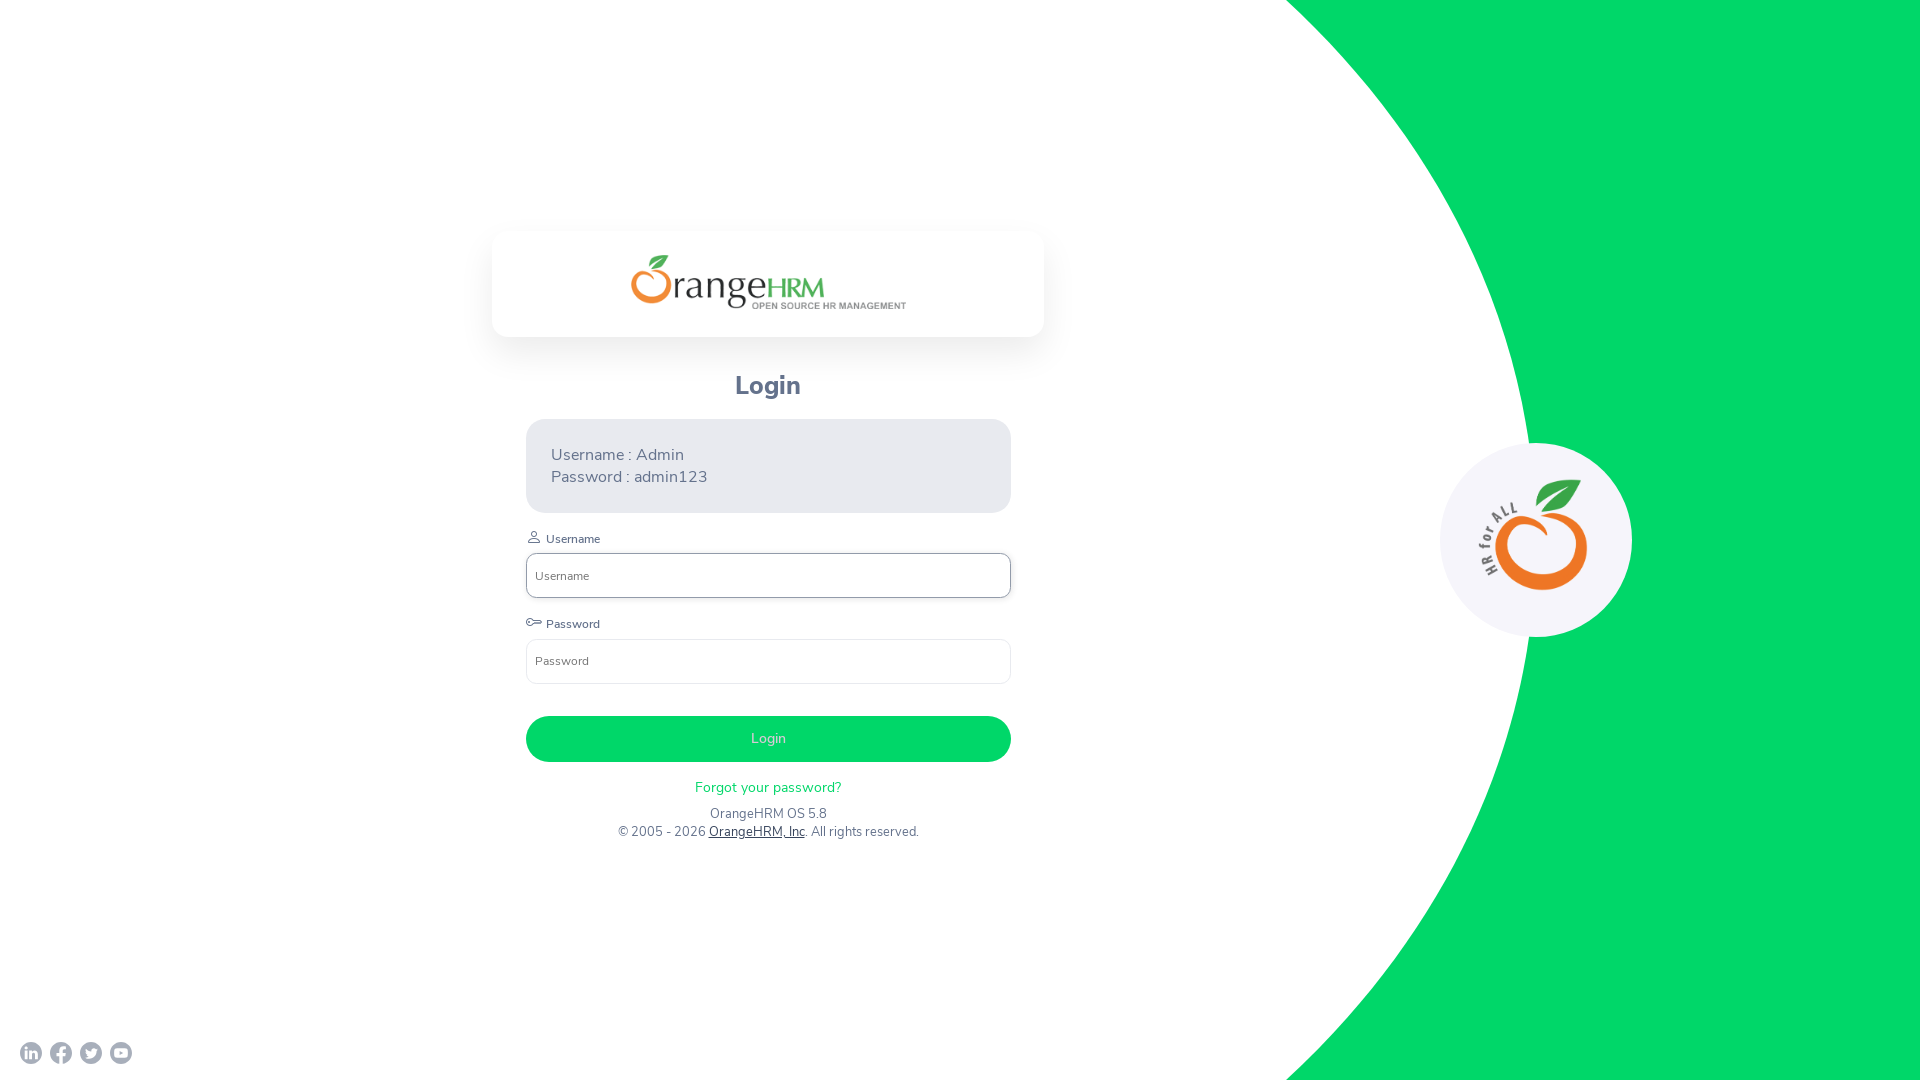